Tests the contact form submission on an LMS website by clicking the Contact link, filling out the form fields (name, email, subject, comment), and submitting the form to verify confirmation message appears.

Starting URL: https://alchemy.hguy.co/lms

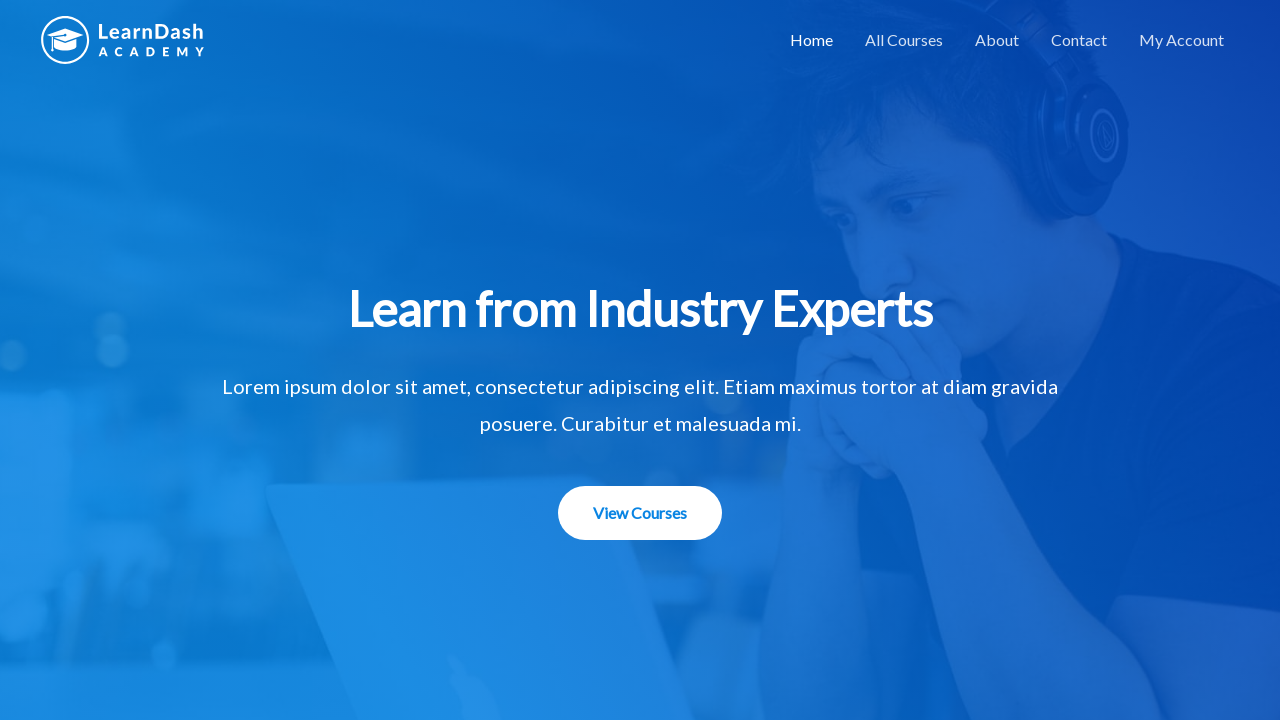

Clicked Contact link to navigate to contact form at (1079, 40) on text=Contact
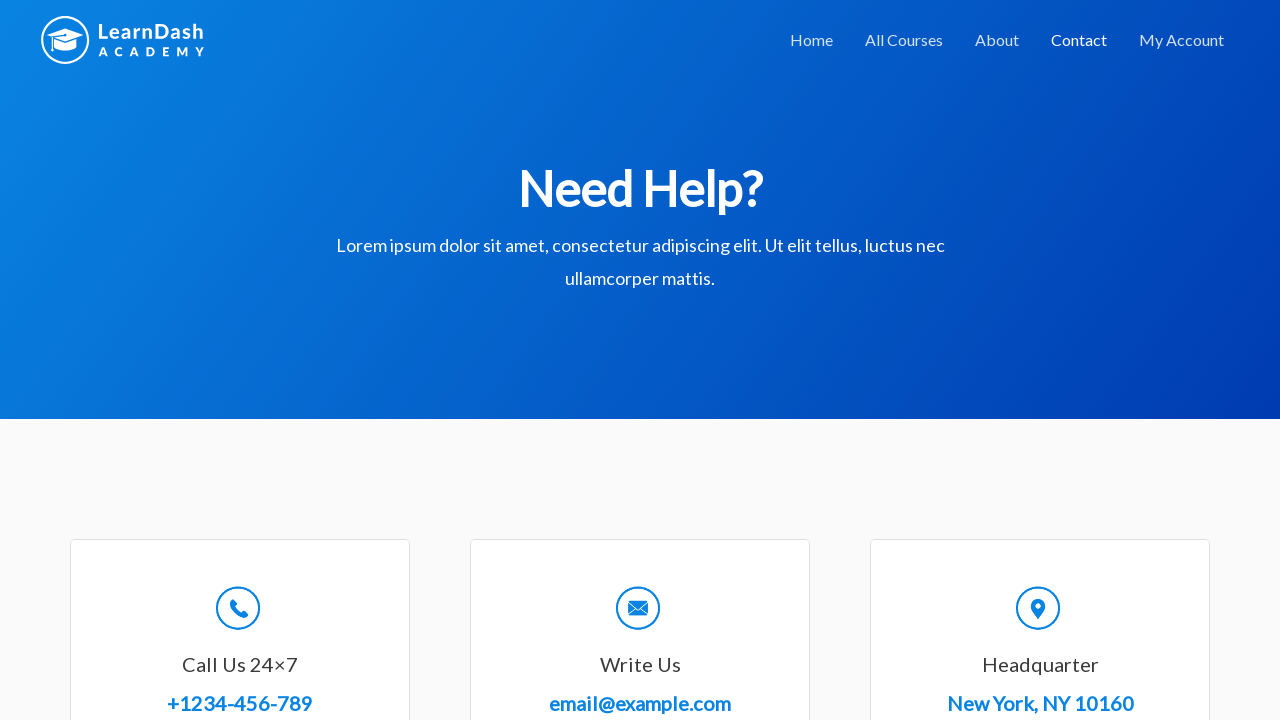

Contact form loaded and full name field is visible
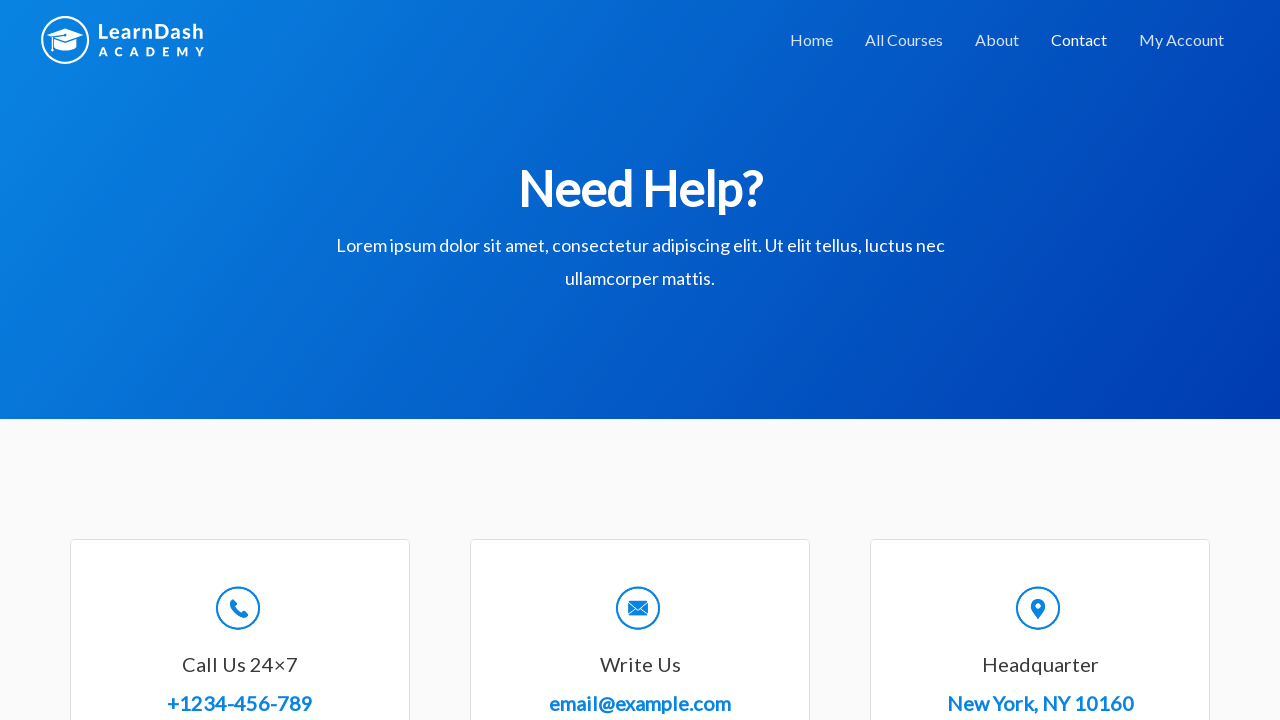

Filled full name field with 'John Anderson' on #wpforms-8-field_0
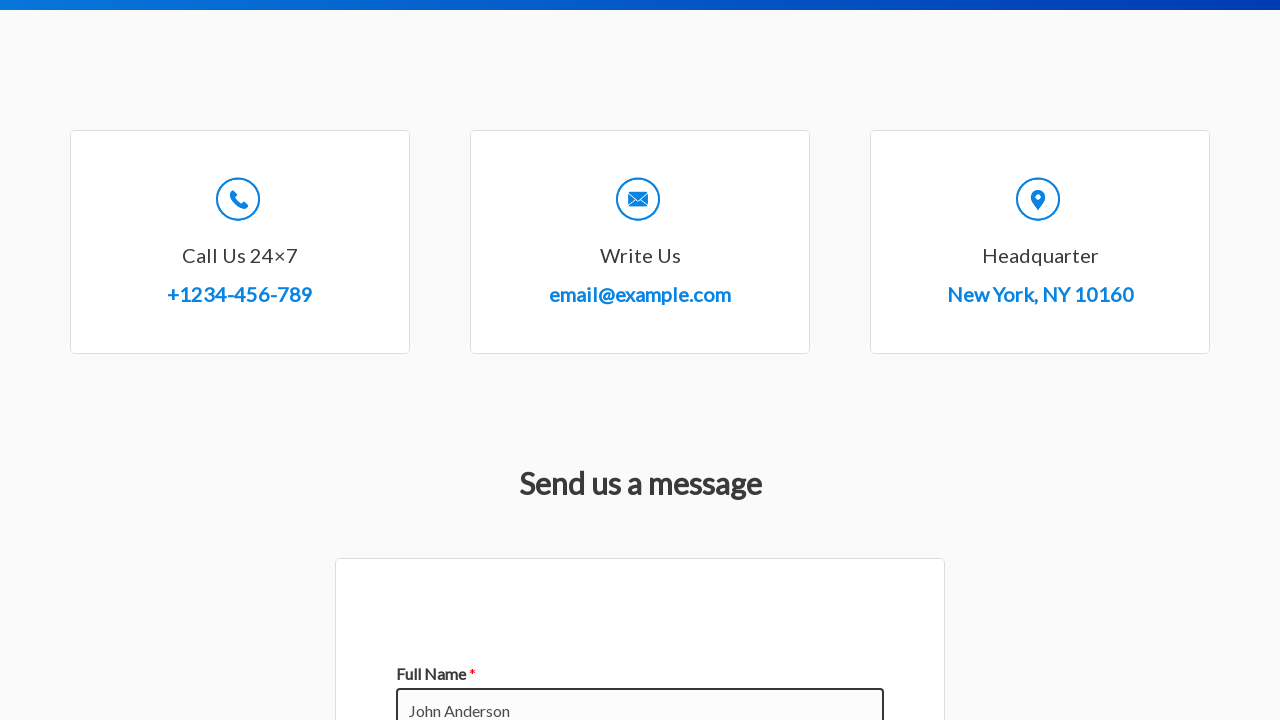

Filled email field with 'john.anderson@testmail.com' on #wpforms-8-field_1
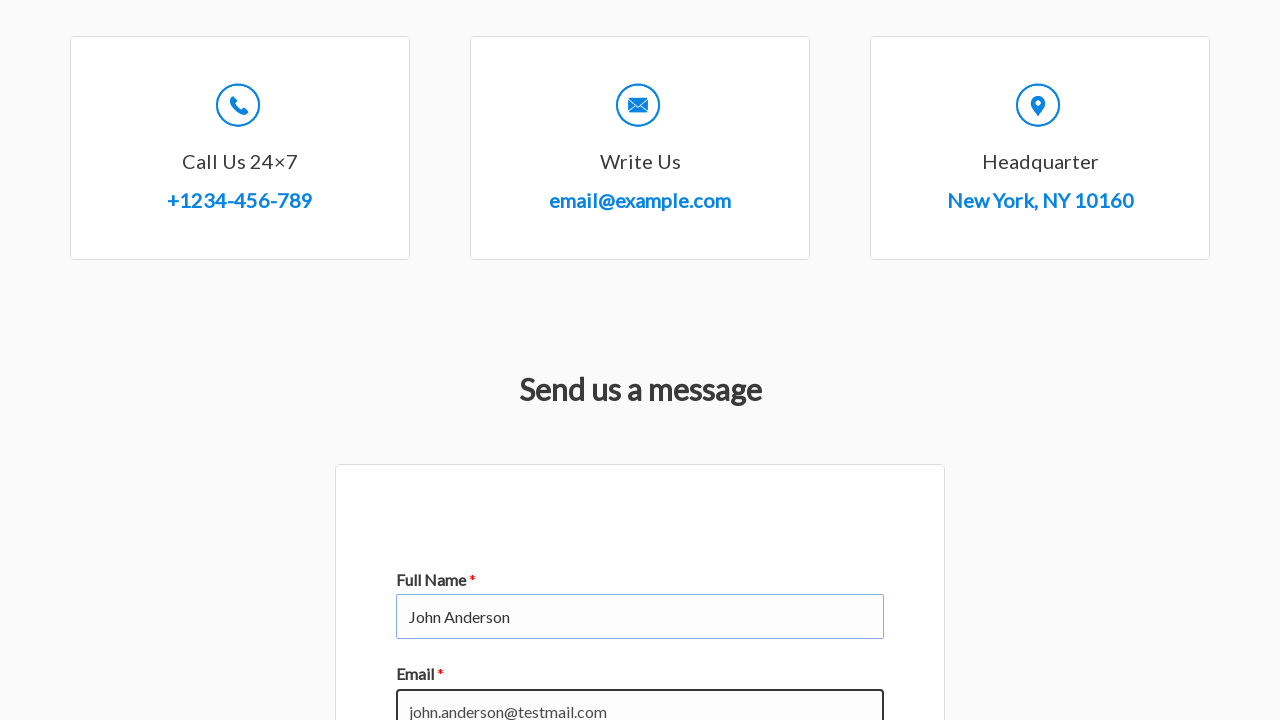

Filled subject field with 'General Inquiry' on #wpforms-8-field_3
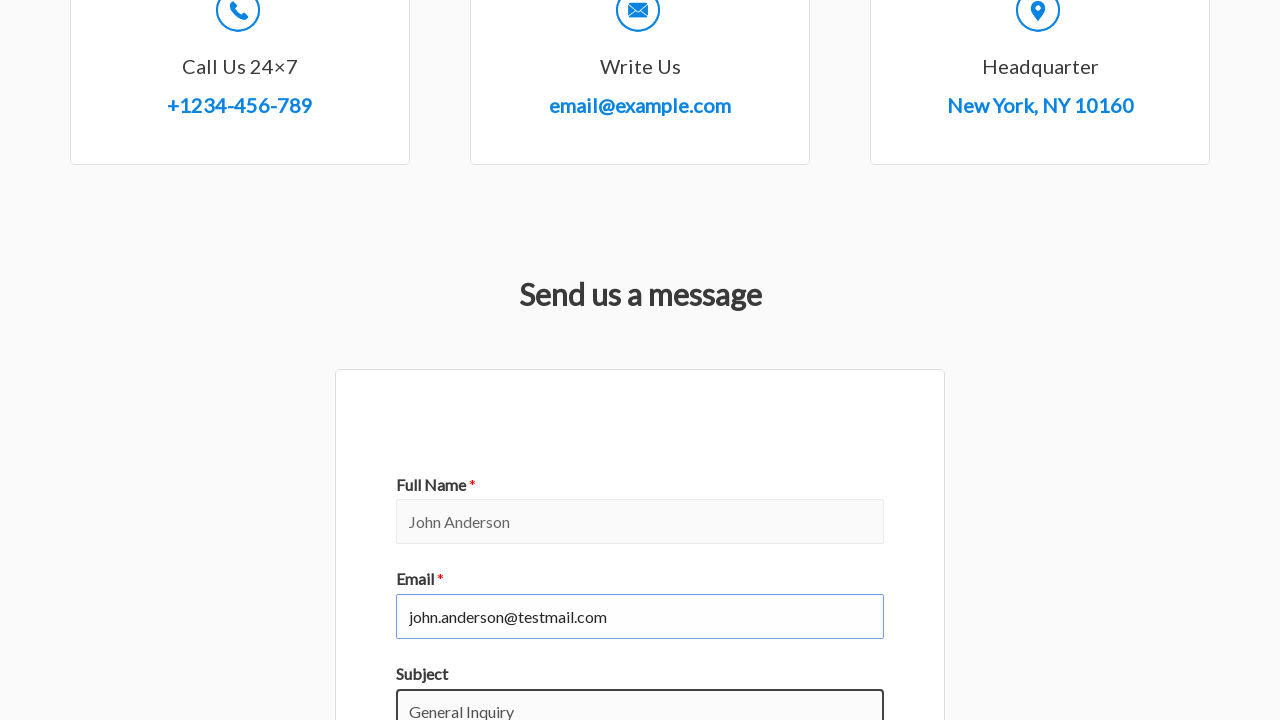

Filled comment field with inquiry message about available courses on textarea#wpforms-8-field_2
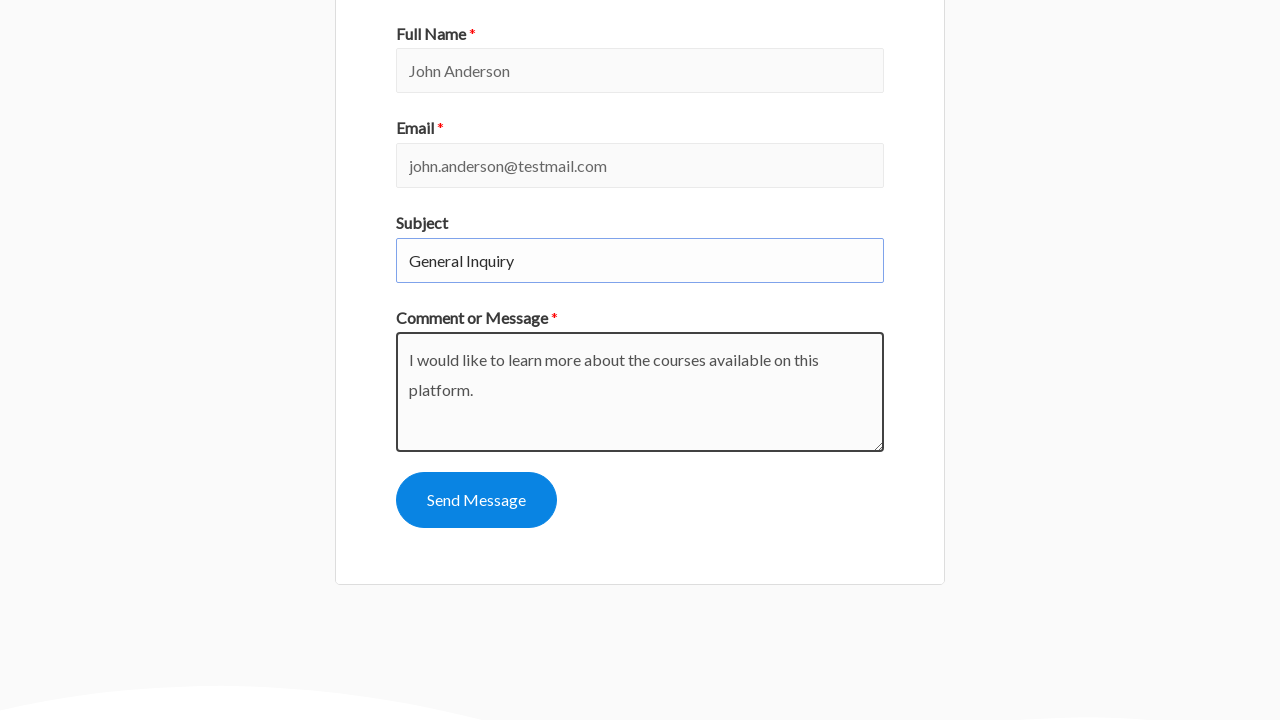

Clicked submit button to submit the contact form at (476, 500) on #wpforms-submit-8
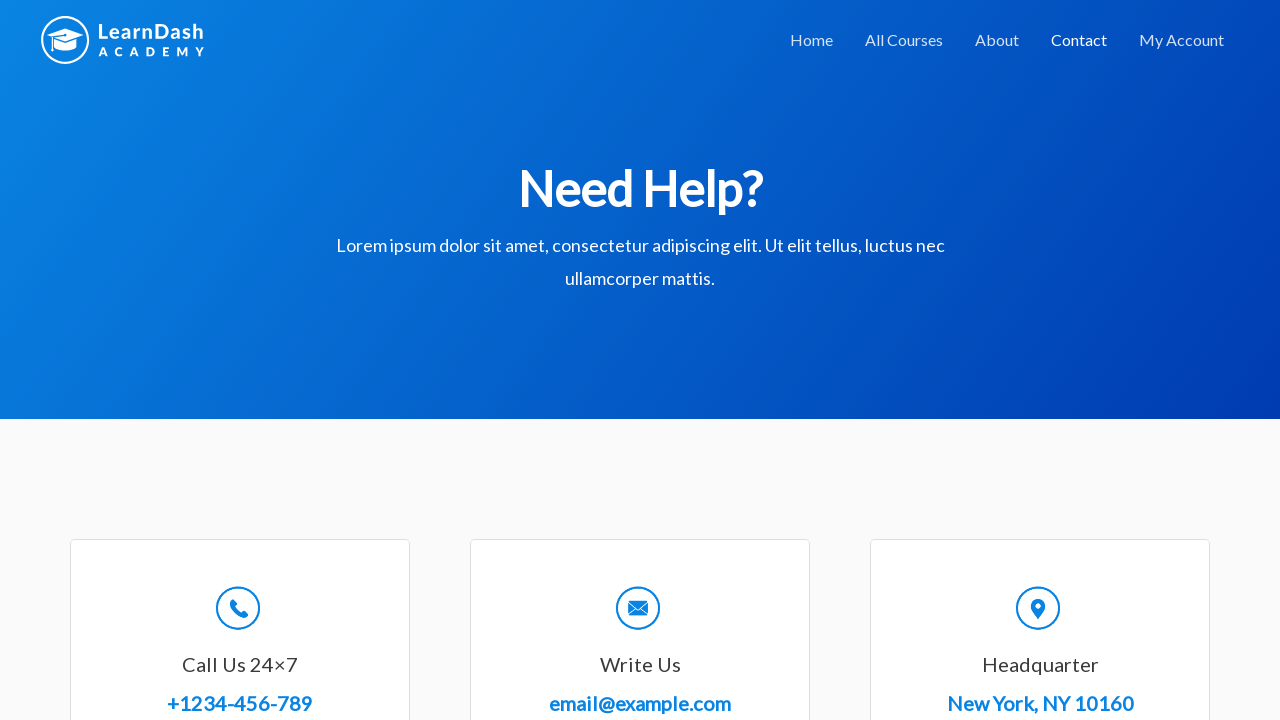

Form submission confirmation message appeared
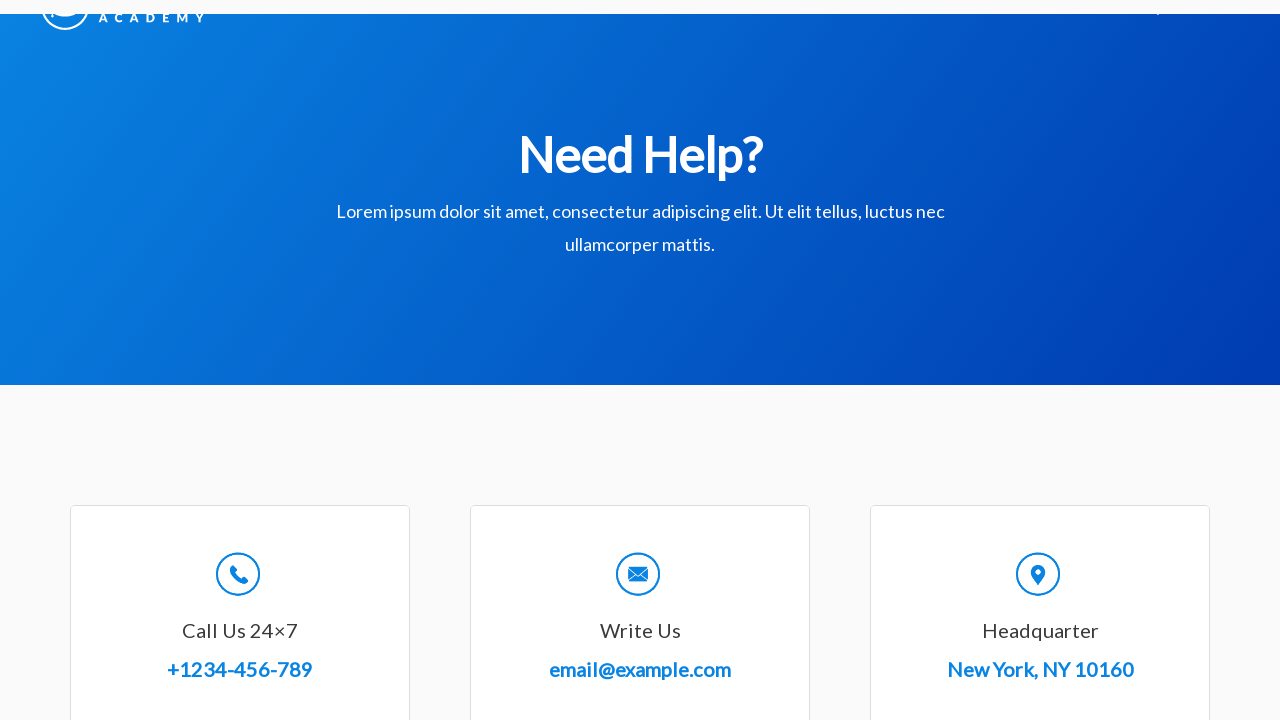

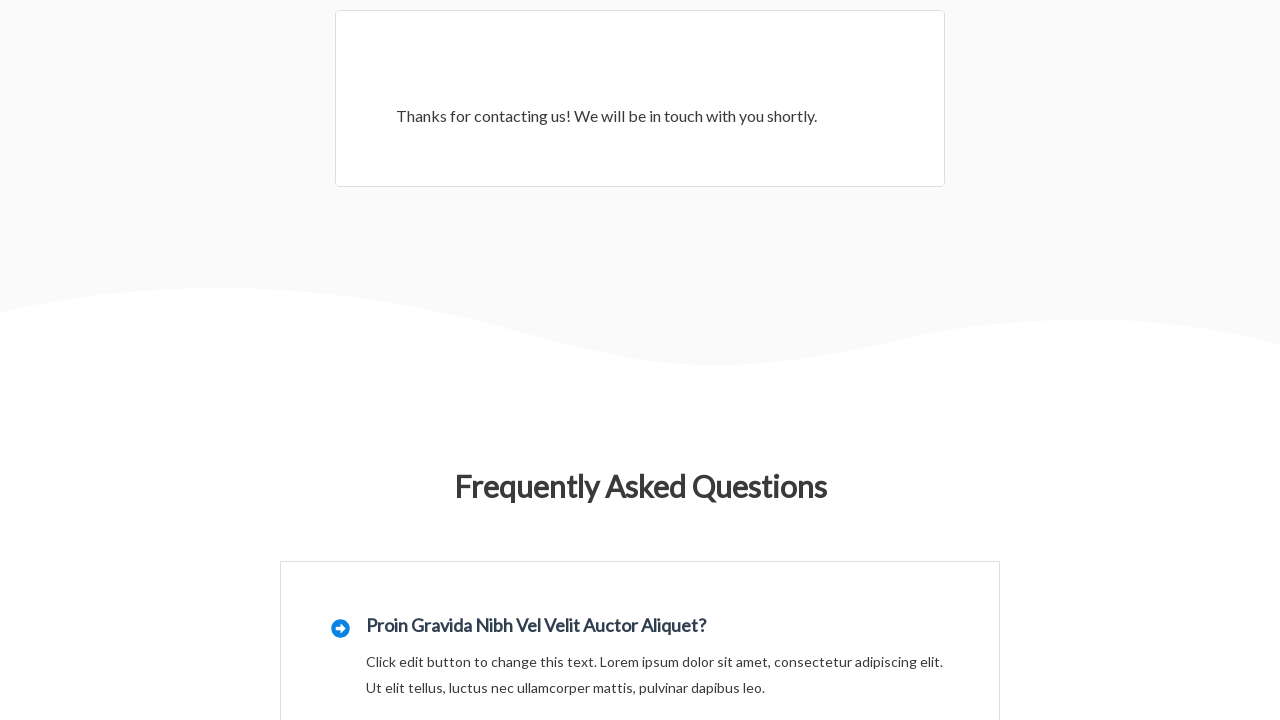